Navigates to OrangeHRM demo login page and clicks on the OrangeHRM branding link to navigate to the main OrangeHRM website

Starting URL: https://opensource-demo.orangehrmlive.com/web/index.php/auth/login

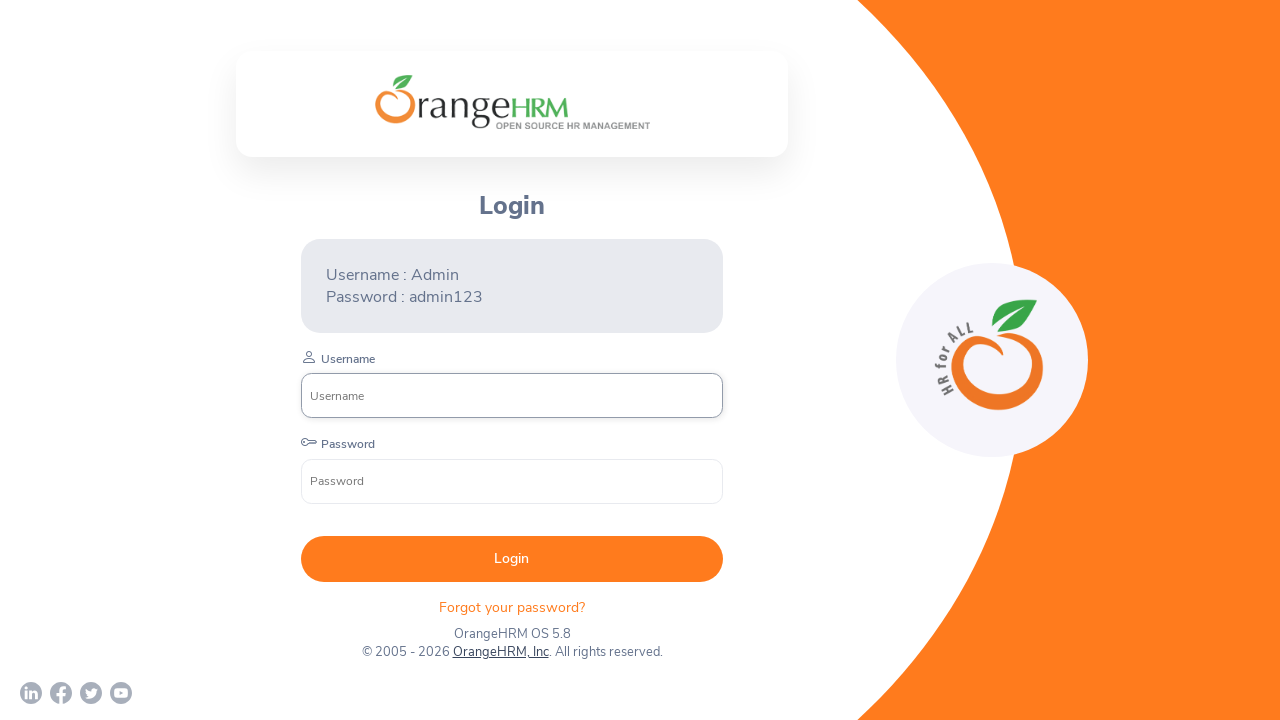

Login page loaded and network became idle
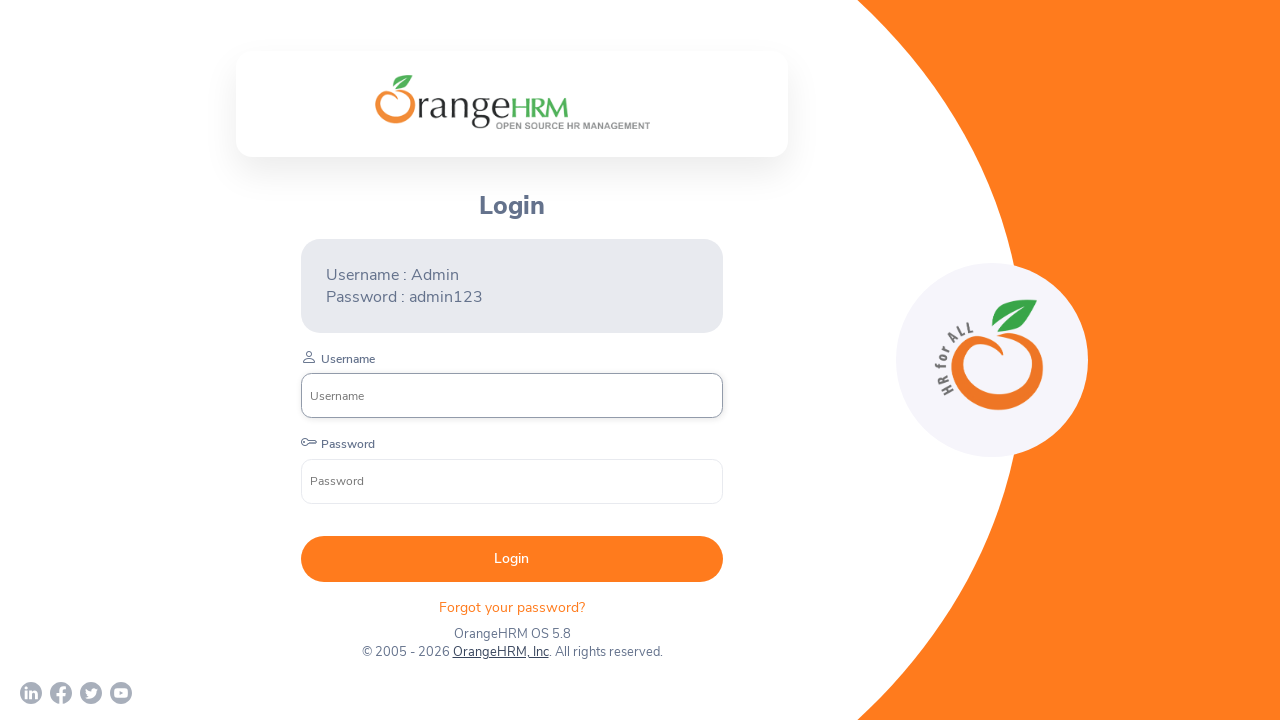

Clicked on OrangeHRM branding link to navigate to main website at (500, 652) on xpath=//a[contains(normalize-space(),'OrangeHRM')]
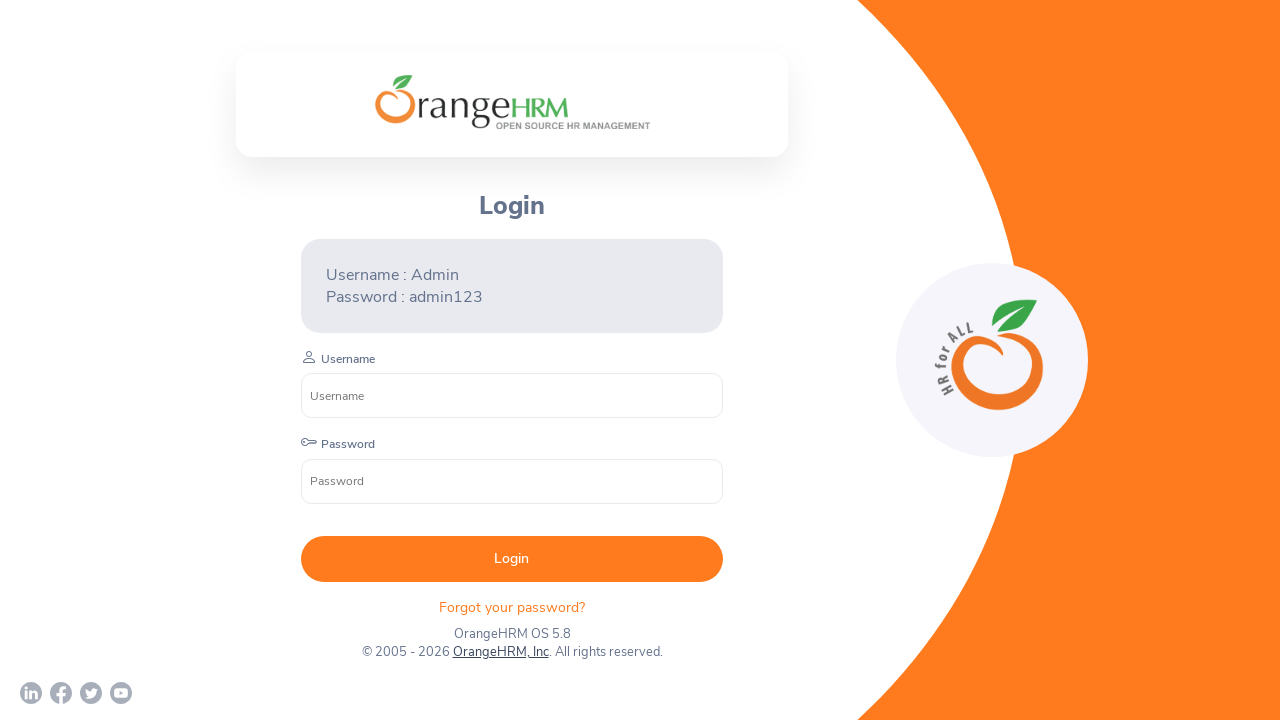

OrangeHRM main website loaded successfully
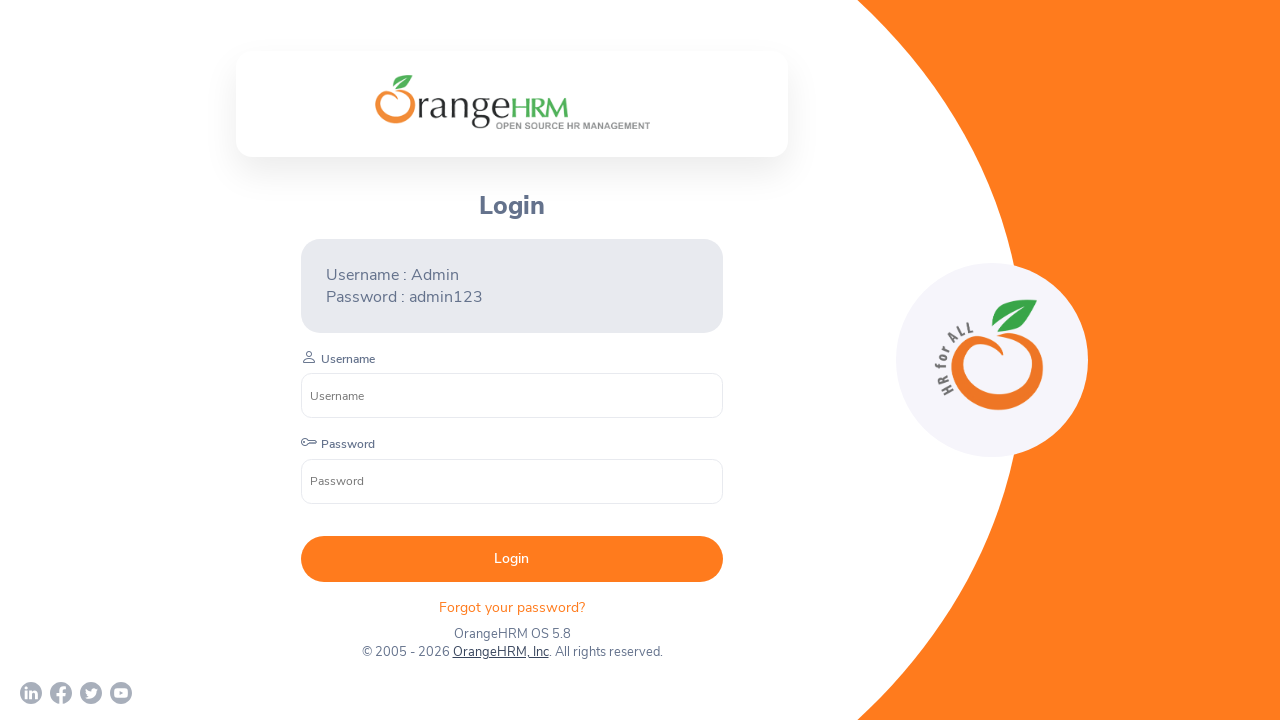

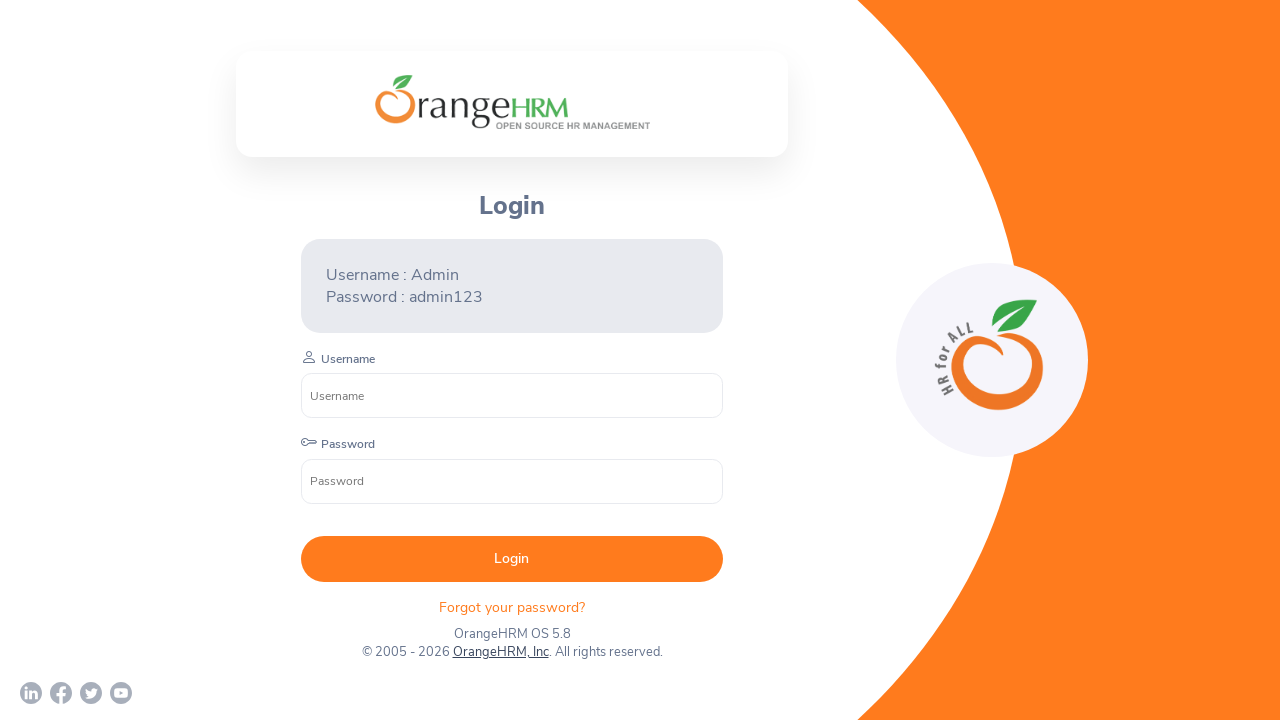